Tests that the Clear completed button displays correct text when items are completed

Starting URL: https://demo.playwright.dev/todomvc

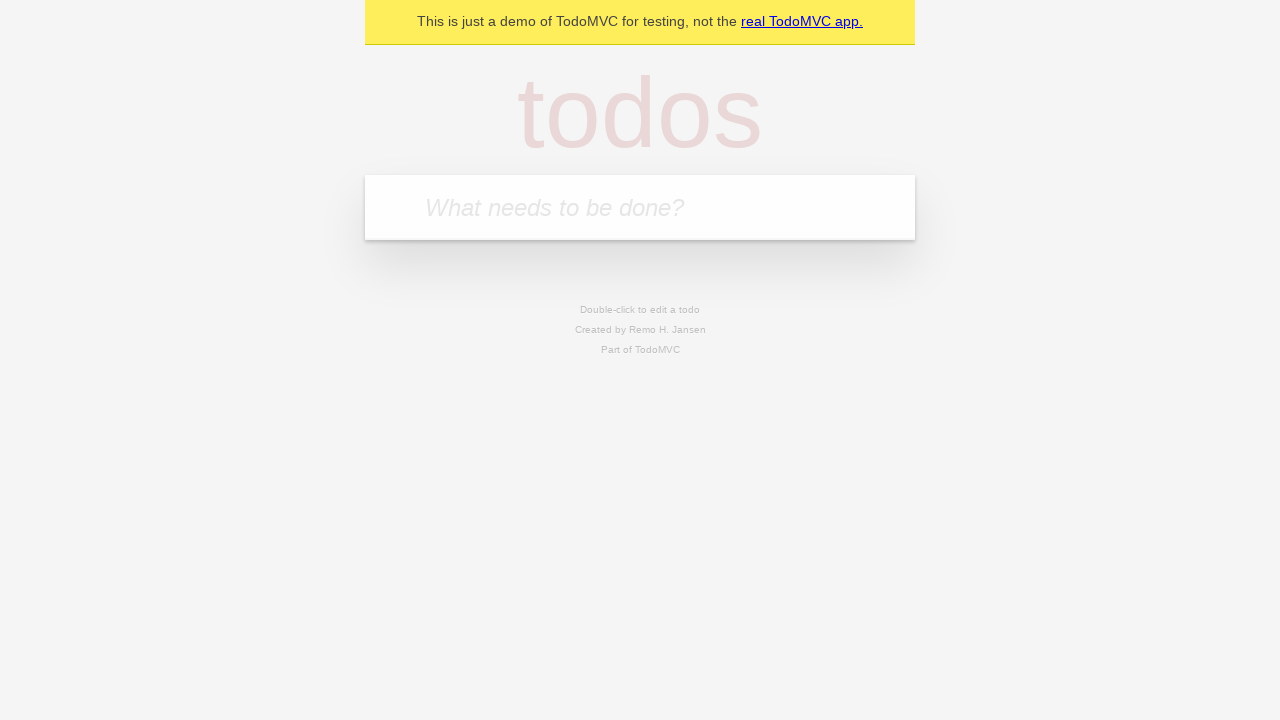

Filled todo input with 'buy some cheese' on internal:attr=[placeholder="What needs to be done?"i]
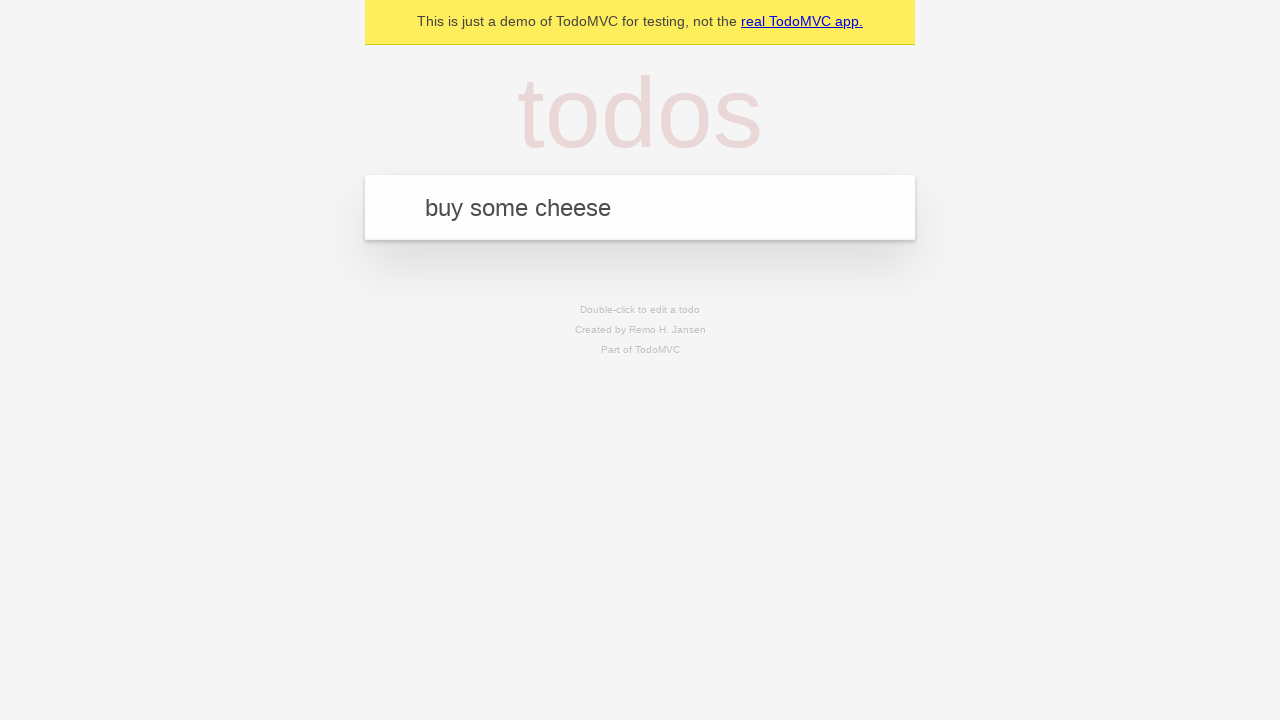

Pressed Enter to add 'buy some cheese' todo on internal:attr=[placeholder="What needs to be done?"i]
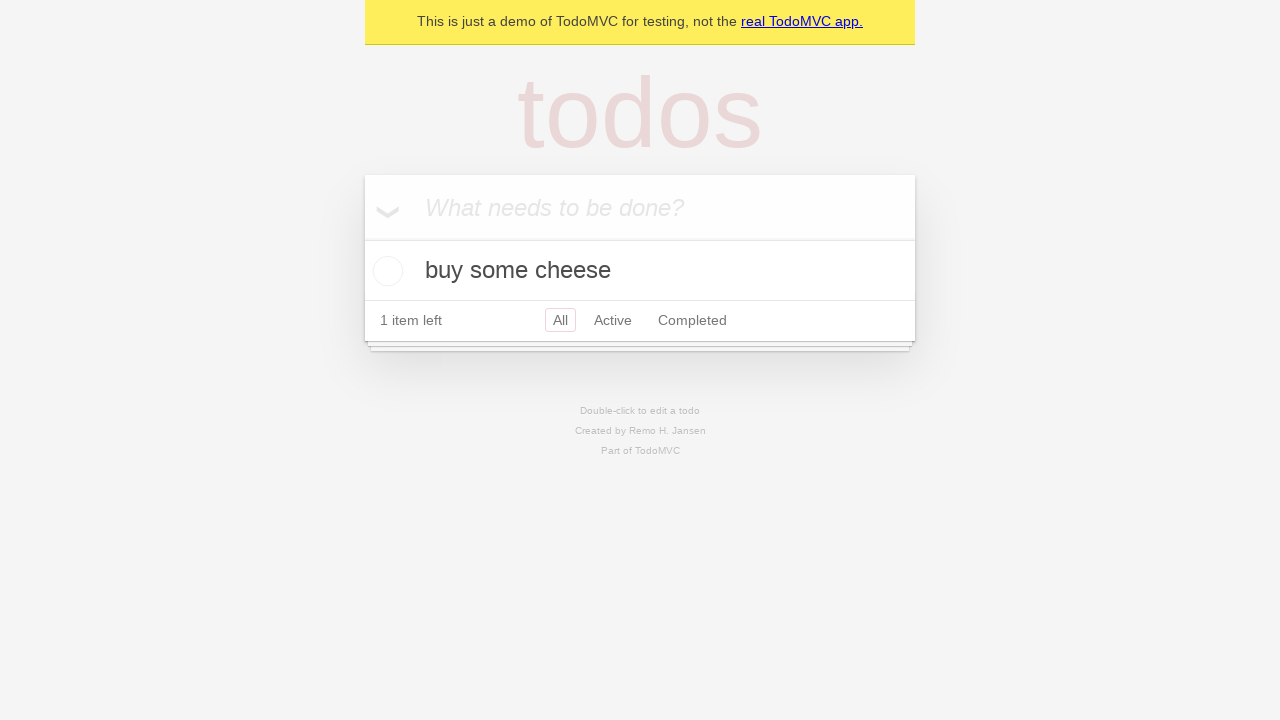

Filled todo input with 'feed the cat' on internal:attr=[placeholder="What needs to be done?"i]
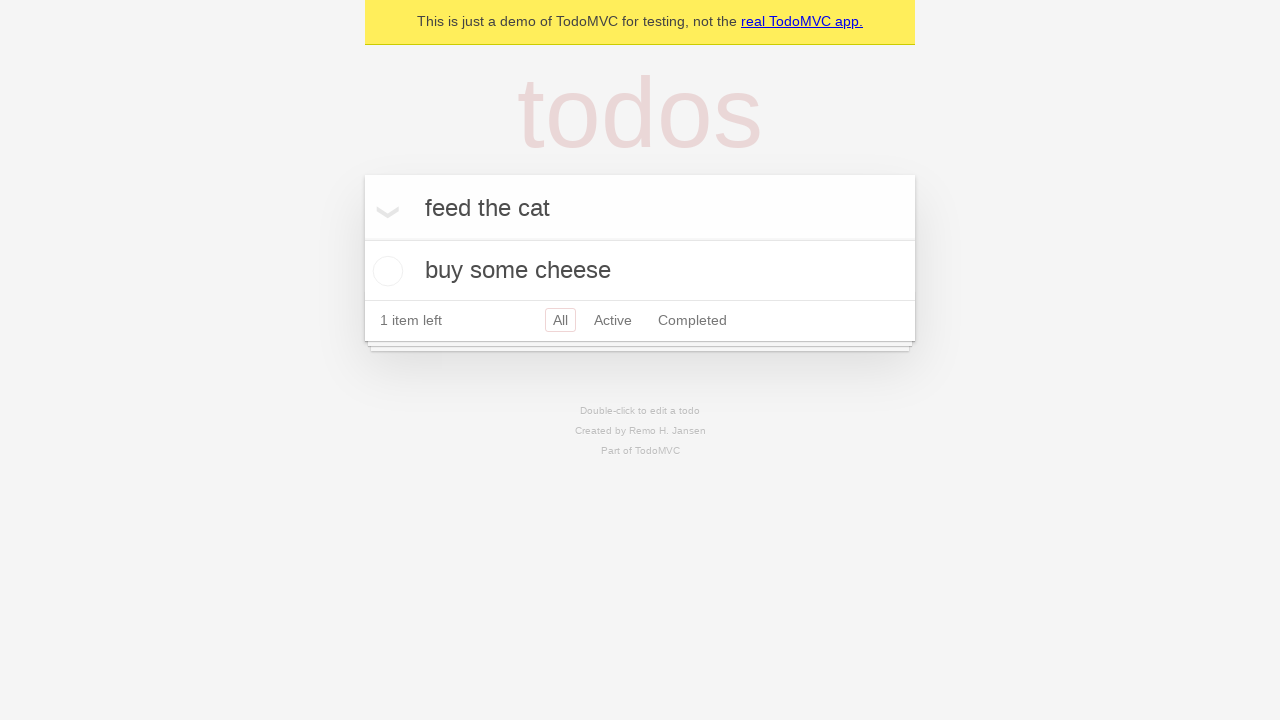

Pressed Enter to add 'feed the cat' todo on internal:attr=[placeholder="What needs to be done?"i]
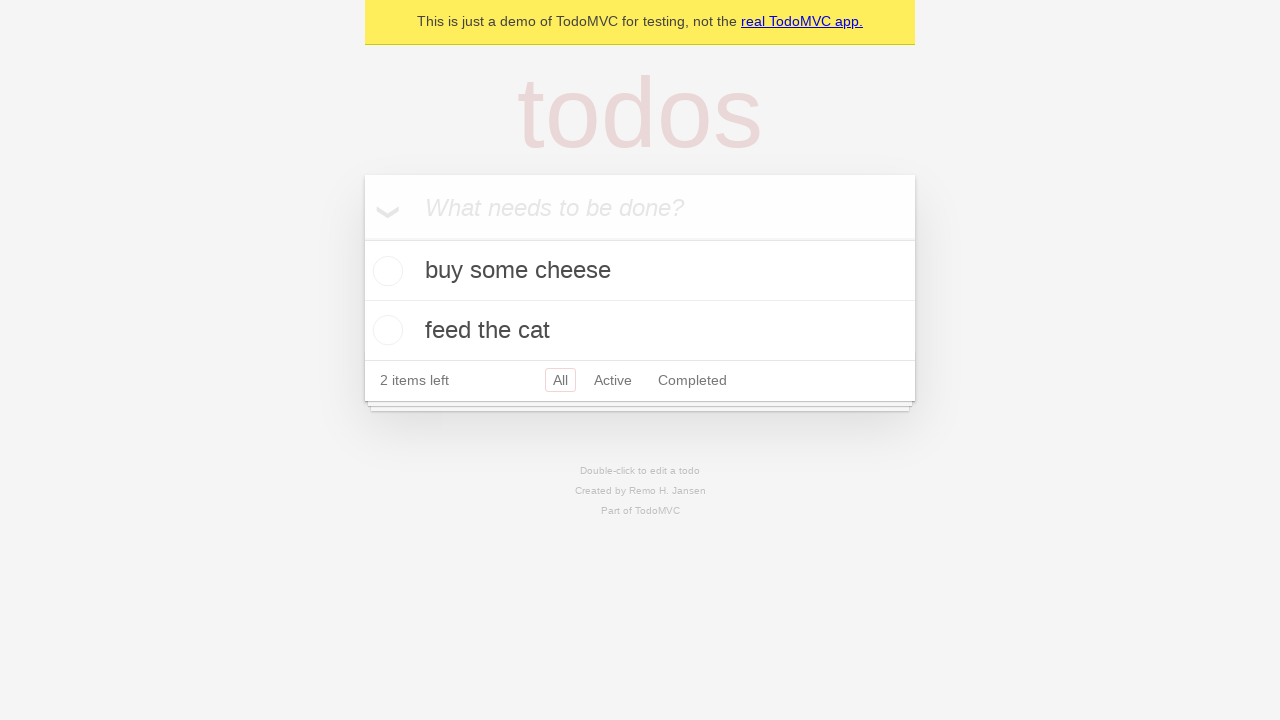

Filled todo input with 'book a doctors appointment' on internal:attr=[placeholder="What needs to be done?"i]
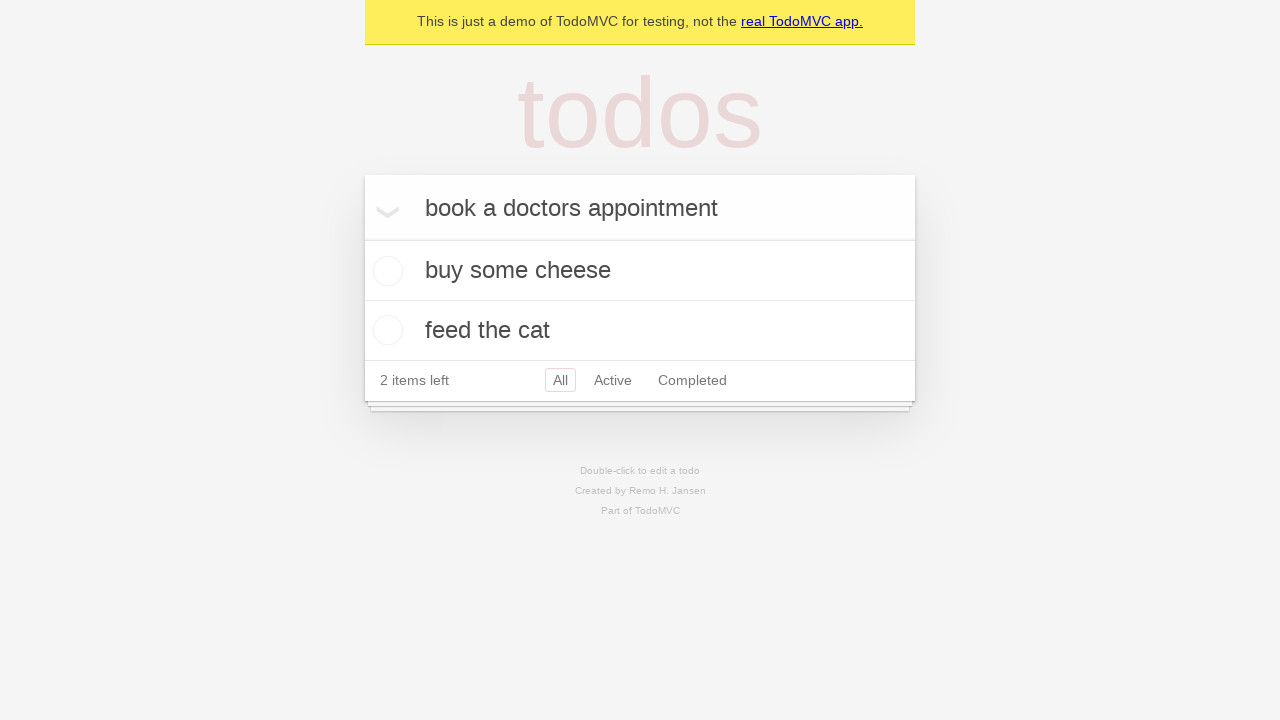

Pressed Enter to add 'book a doctors appointment' todo on internal:attr=[placeholder="What needs to be done?"i]
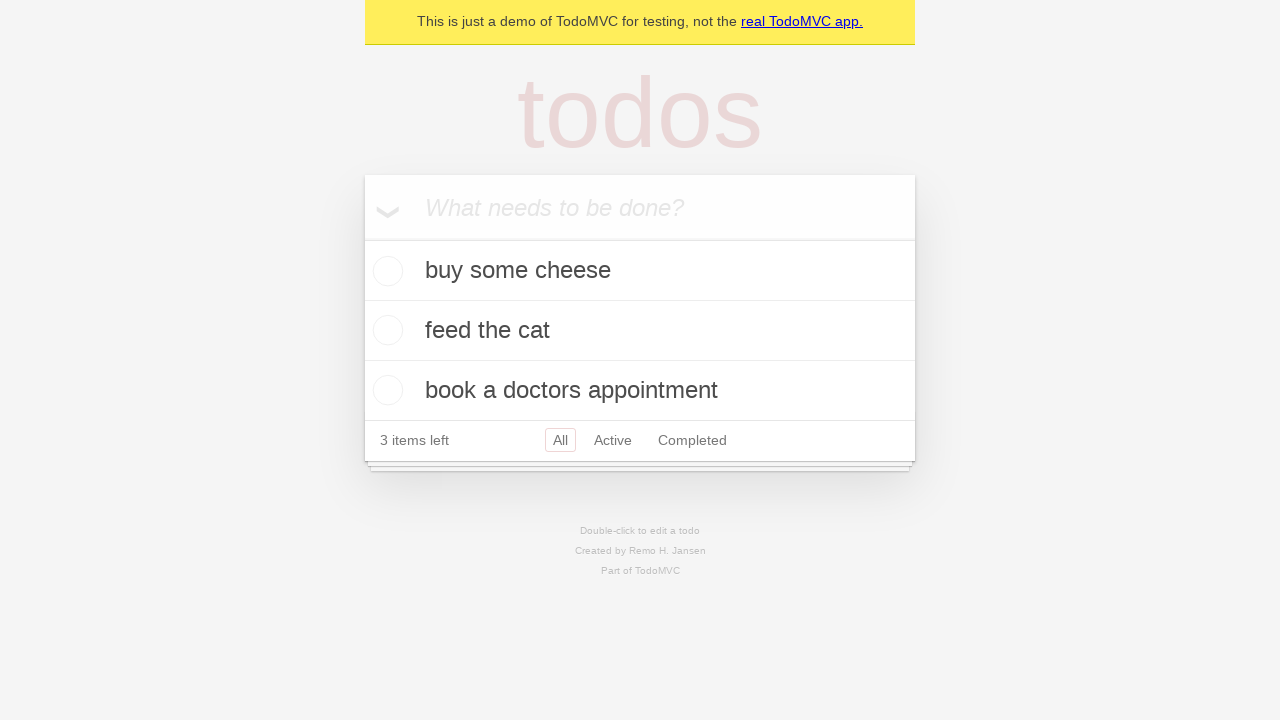

Checked the first todo item as completed at (385, 271) on .todo-list li .toggle >> nth=0
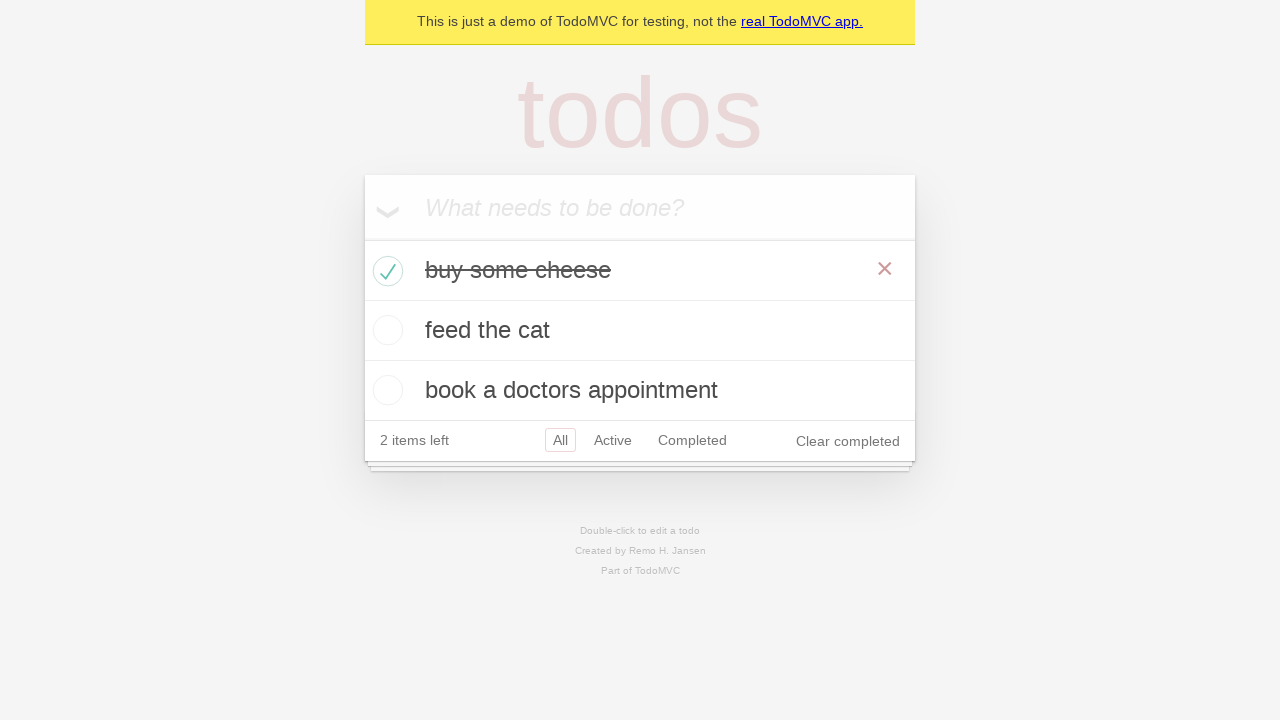

Clear completed button appeared after checking a todo
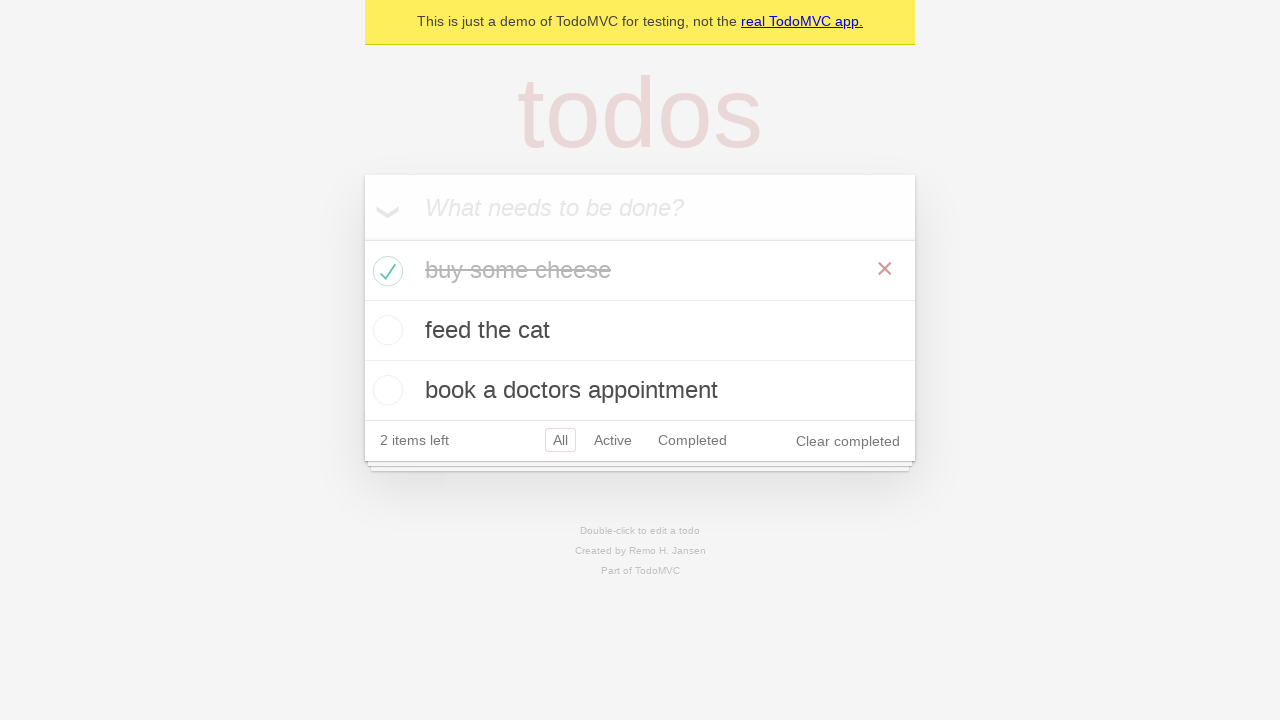

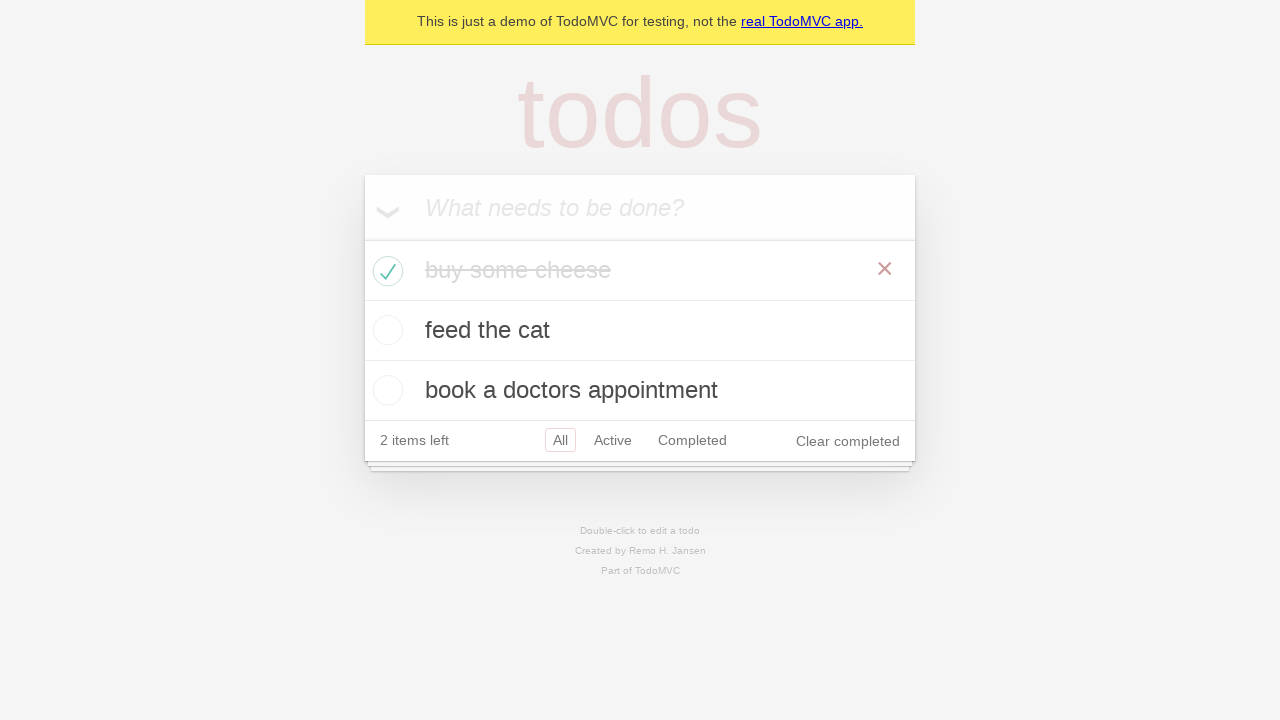